Tests confirm dialog handling by clicking a button that triggers a confirm dialog and accepting it

Starting URL: https://demoqa.com/alerts

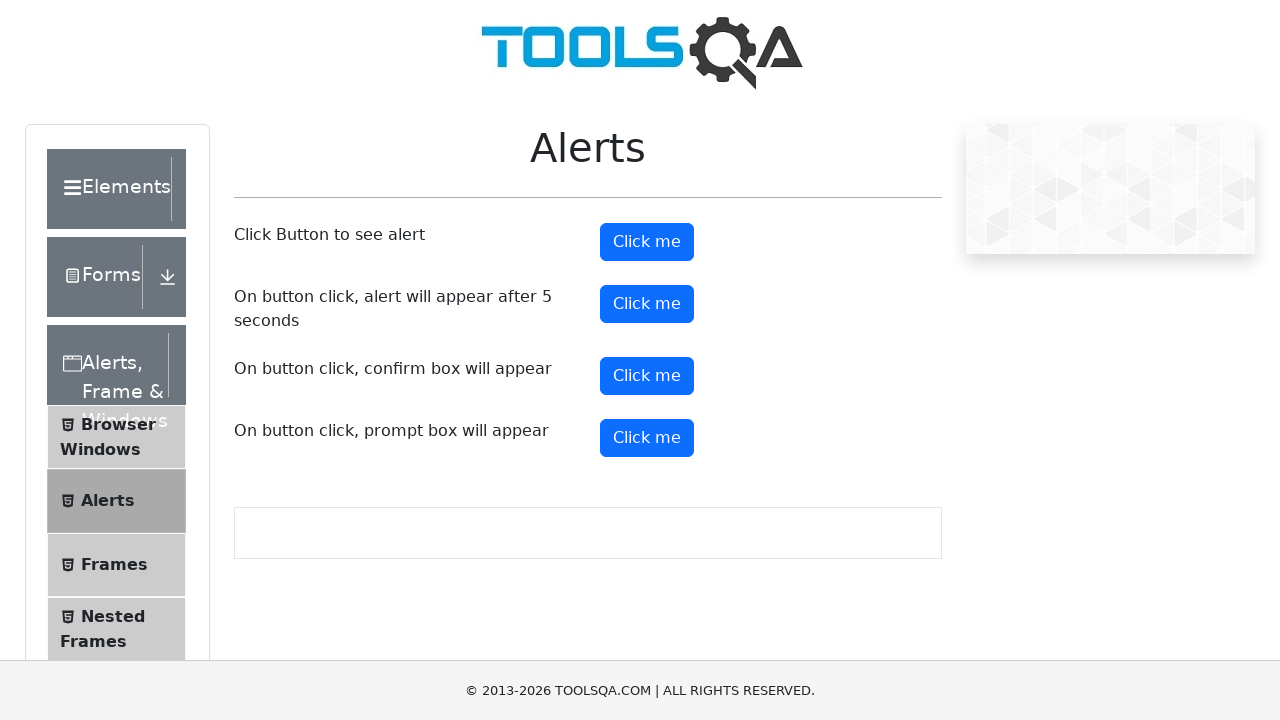

Set up dialog handler to accept confirm dialogs
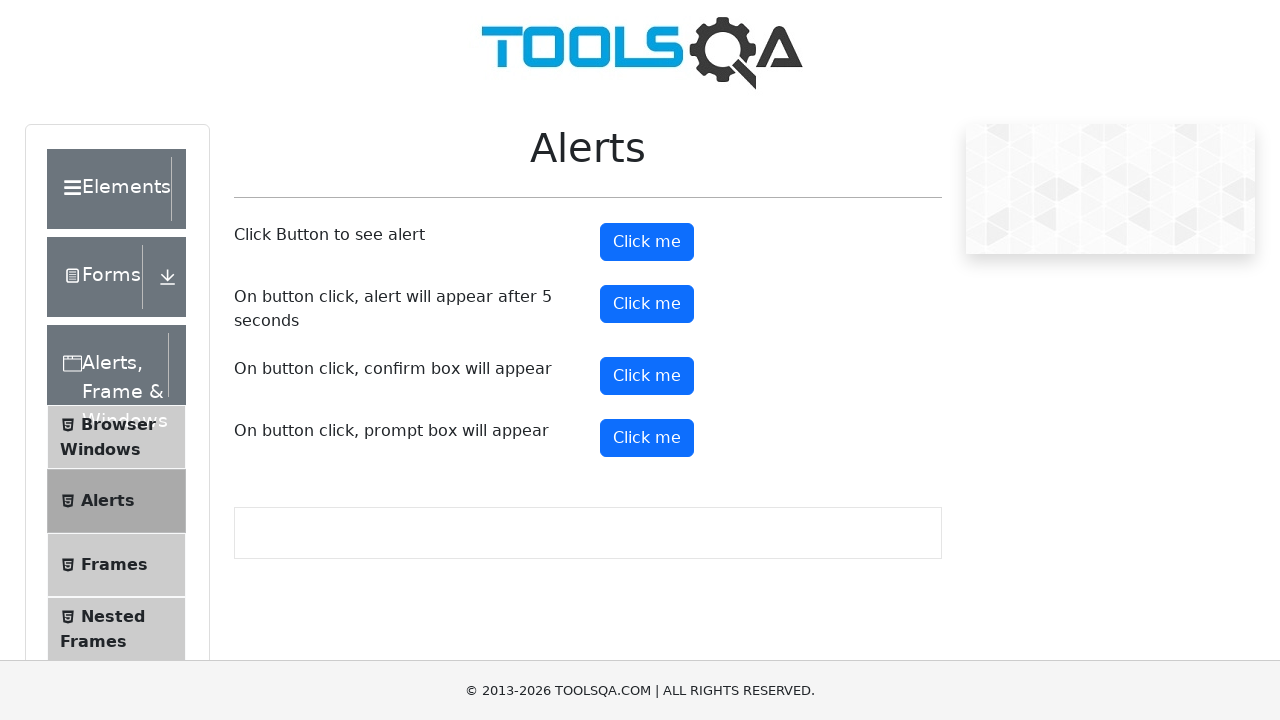

Clicked button to trigger confirm dialog at (647, 376) on #confirmButton
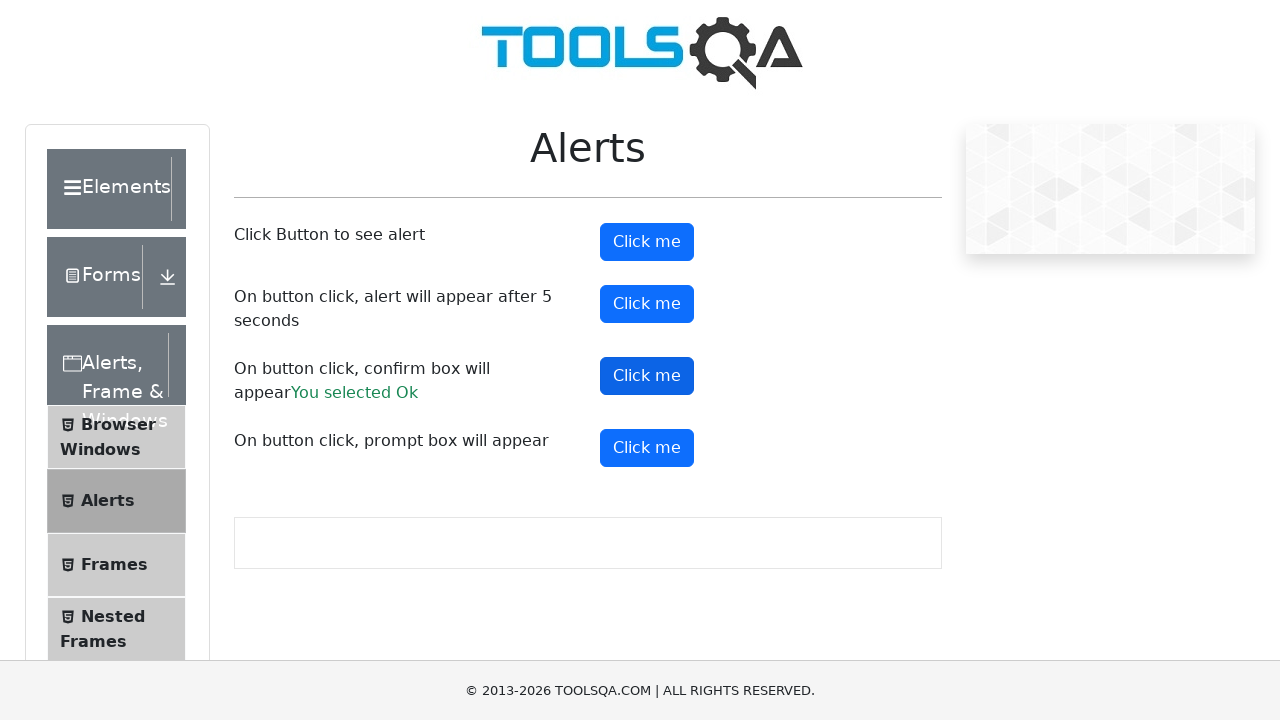

Confirm dialog was accepted and result text appeared
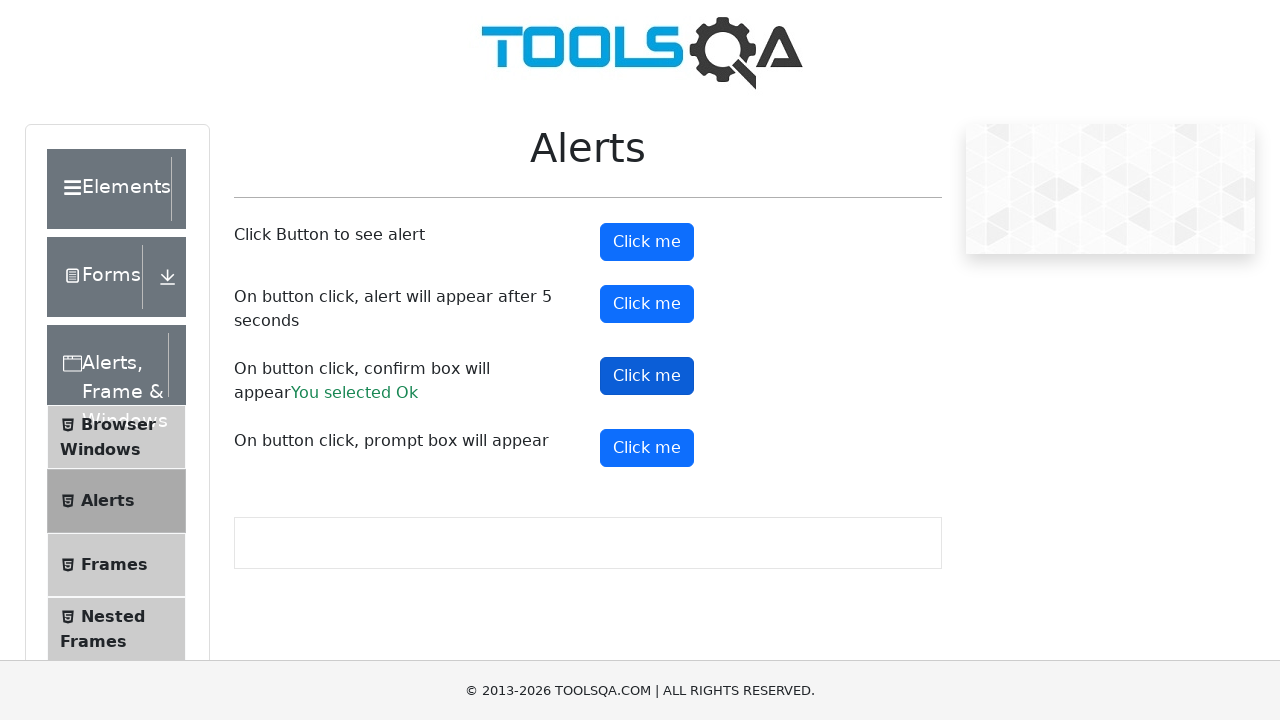

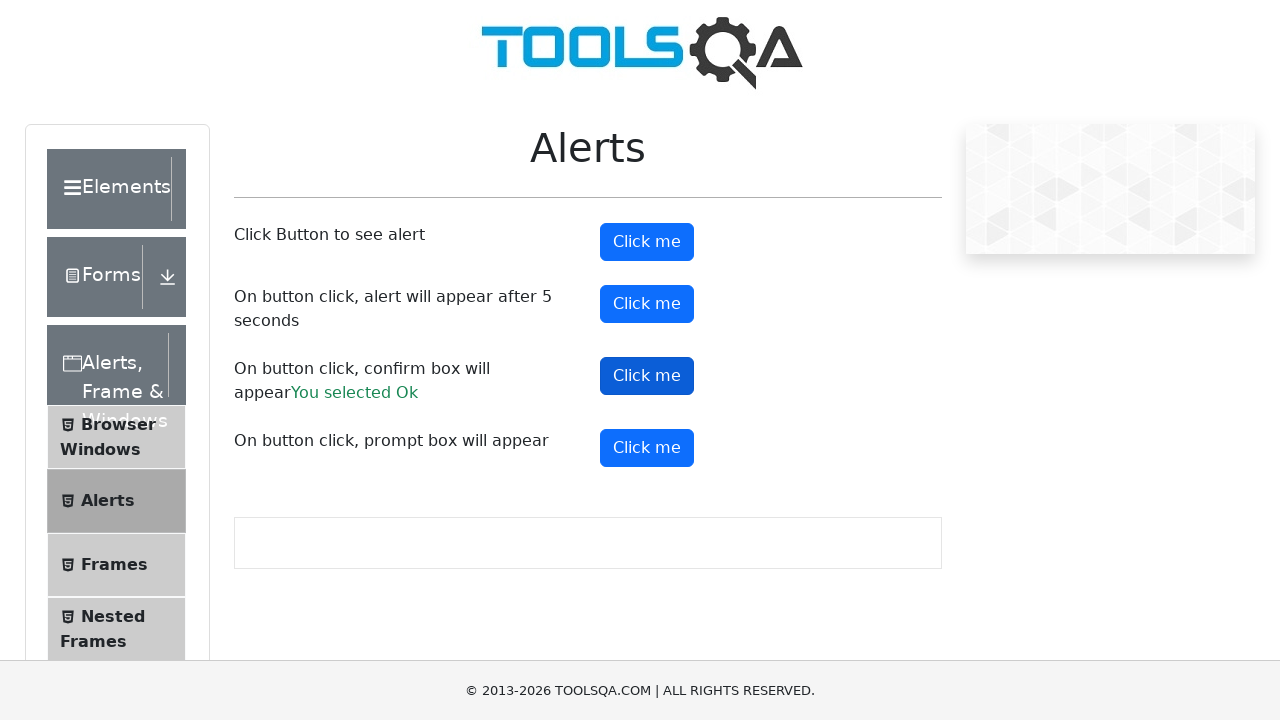